Tests selecting and deselecting the first checkbox, verifying its selected state toggles correctly on each click.

Starting URL: https://rahulshettyacademy.com/AutomationPractice/

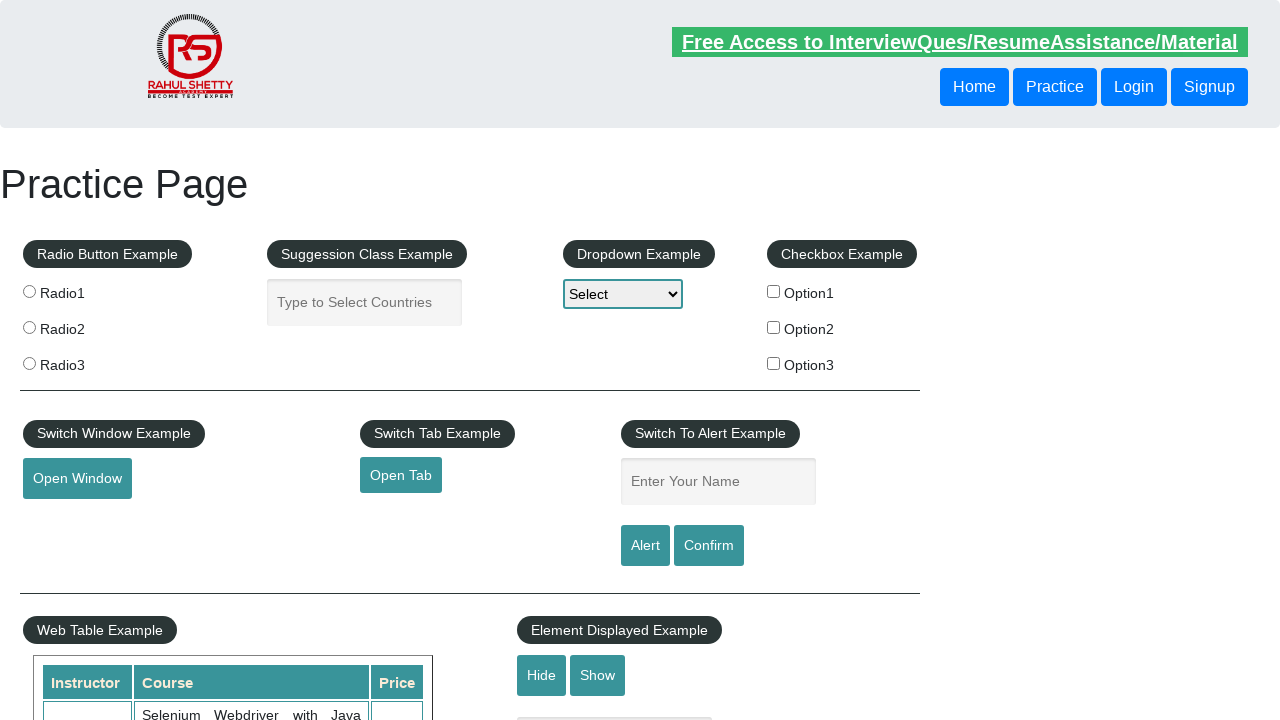

Navigated to AutomationPractice page
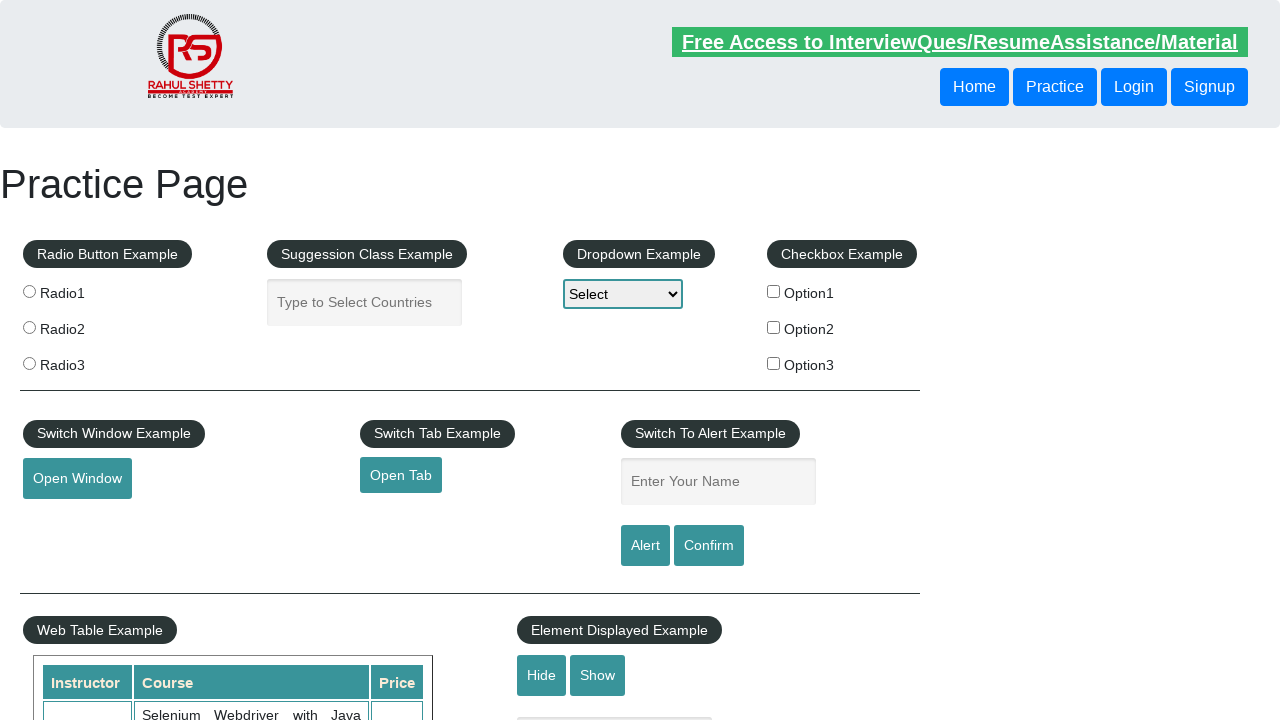

Clicked first checkbox to select it at (774, 291) on #checkBoxOption1
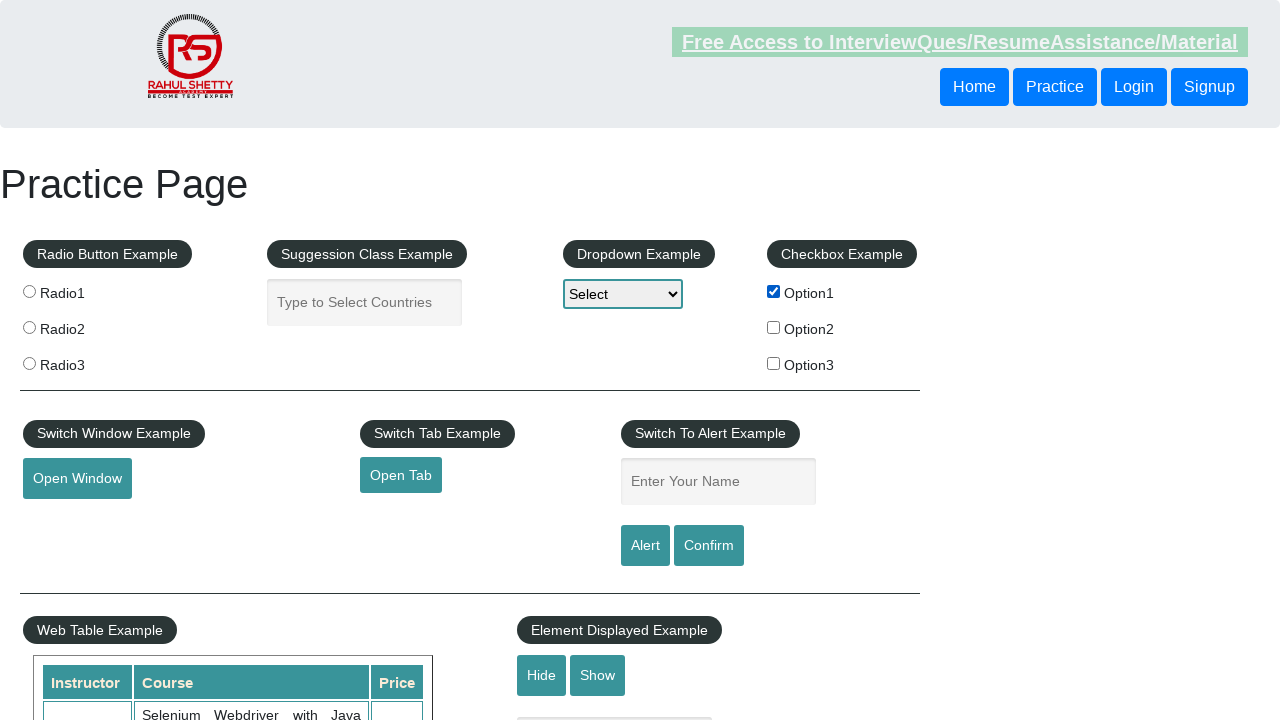

Verified first checkbox is selected
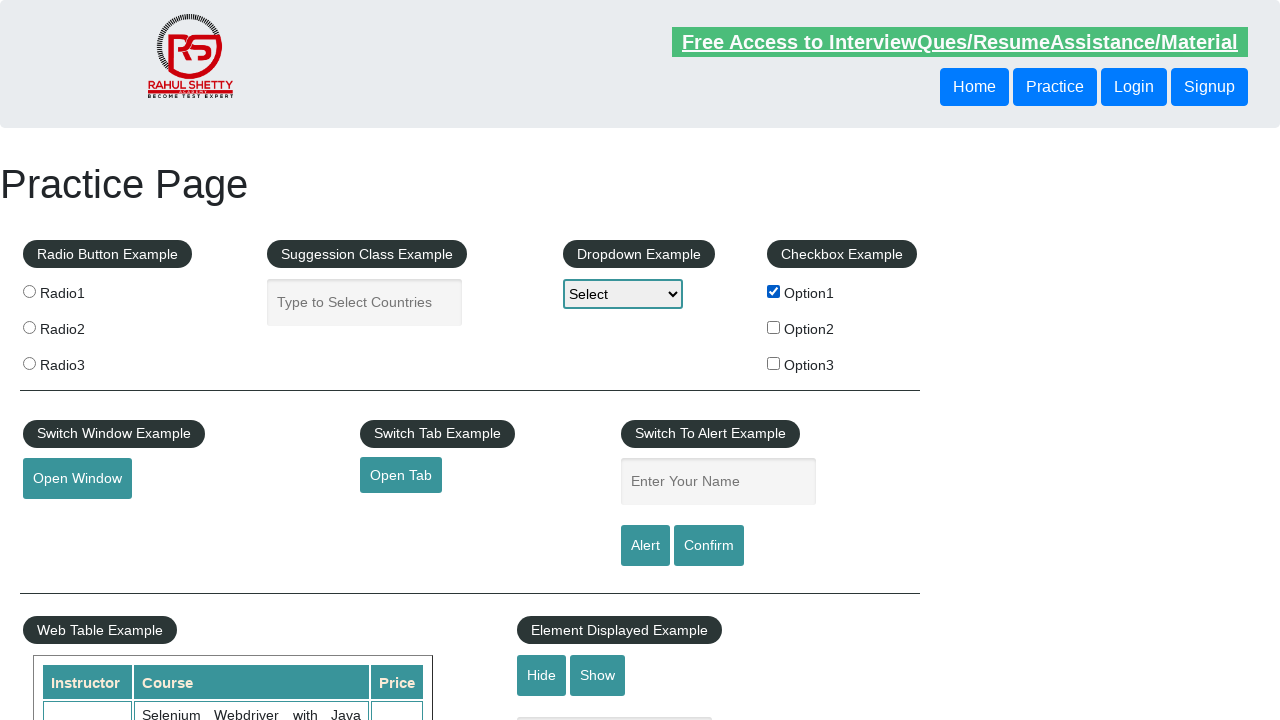

Clicked first checkbox again to deselect it at (774, 291) on #checkBoxOption1
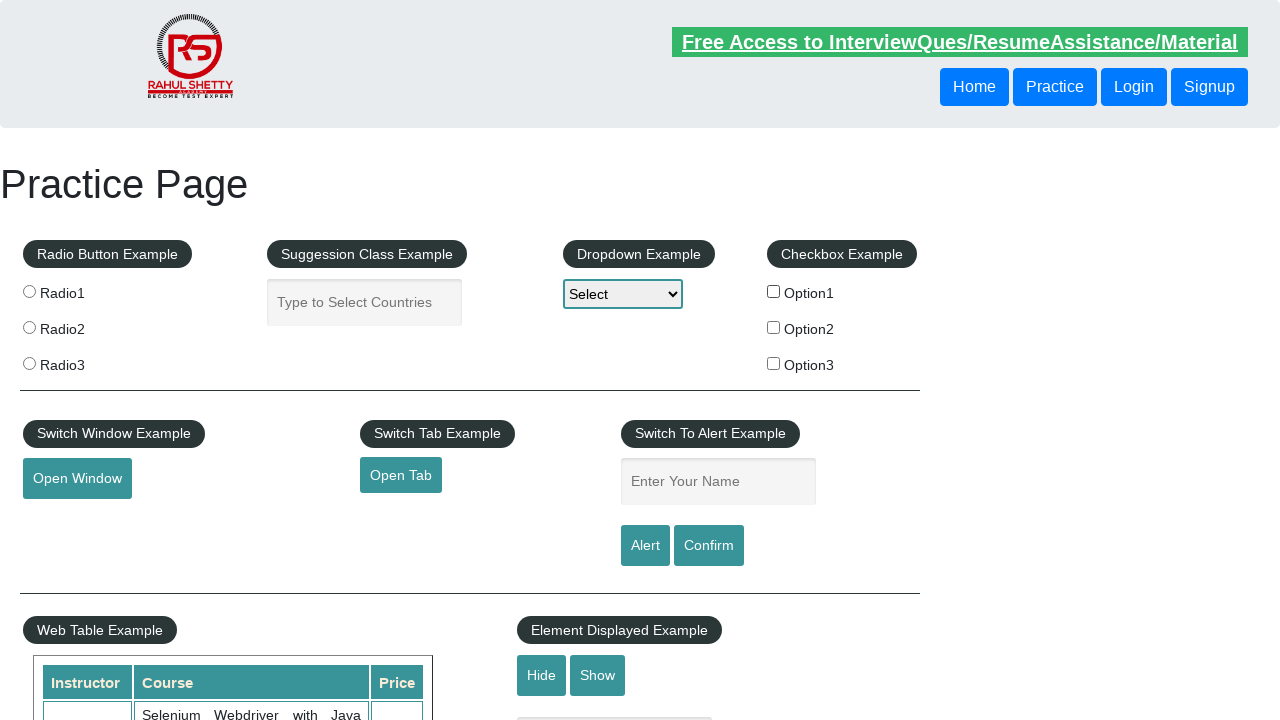

Verified first checkbox is deselected
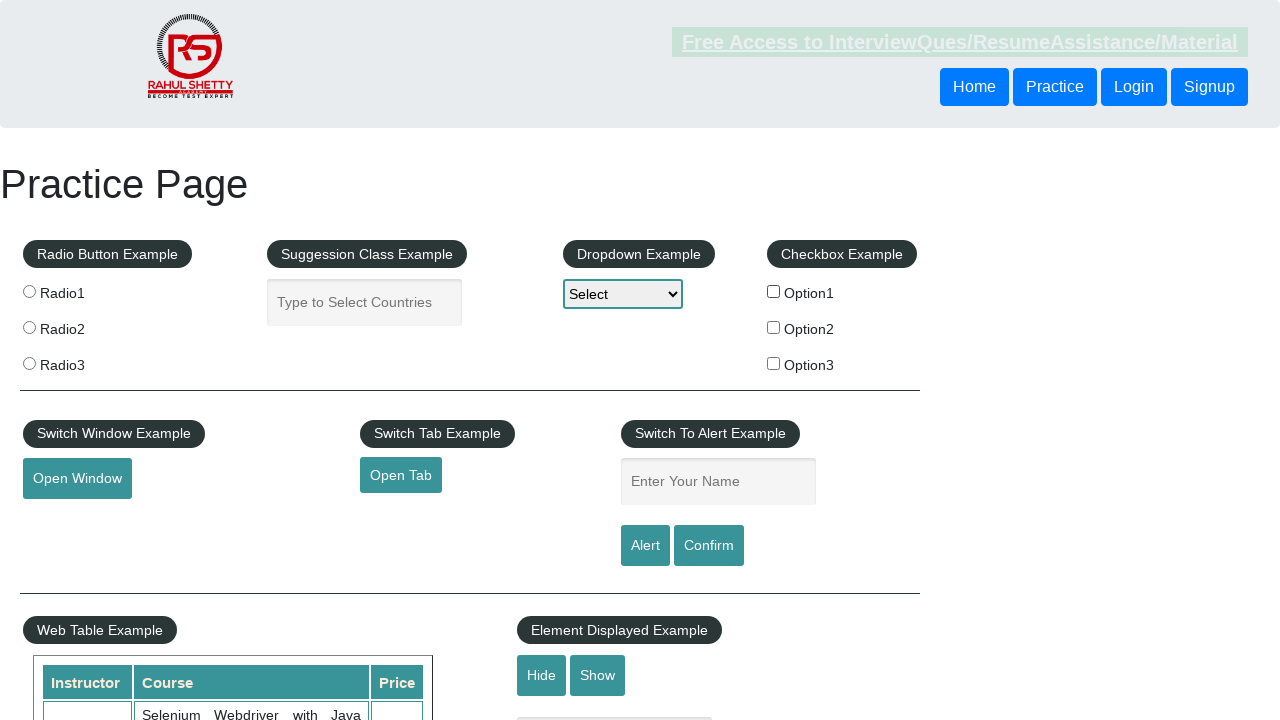

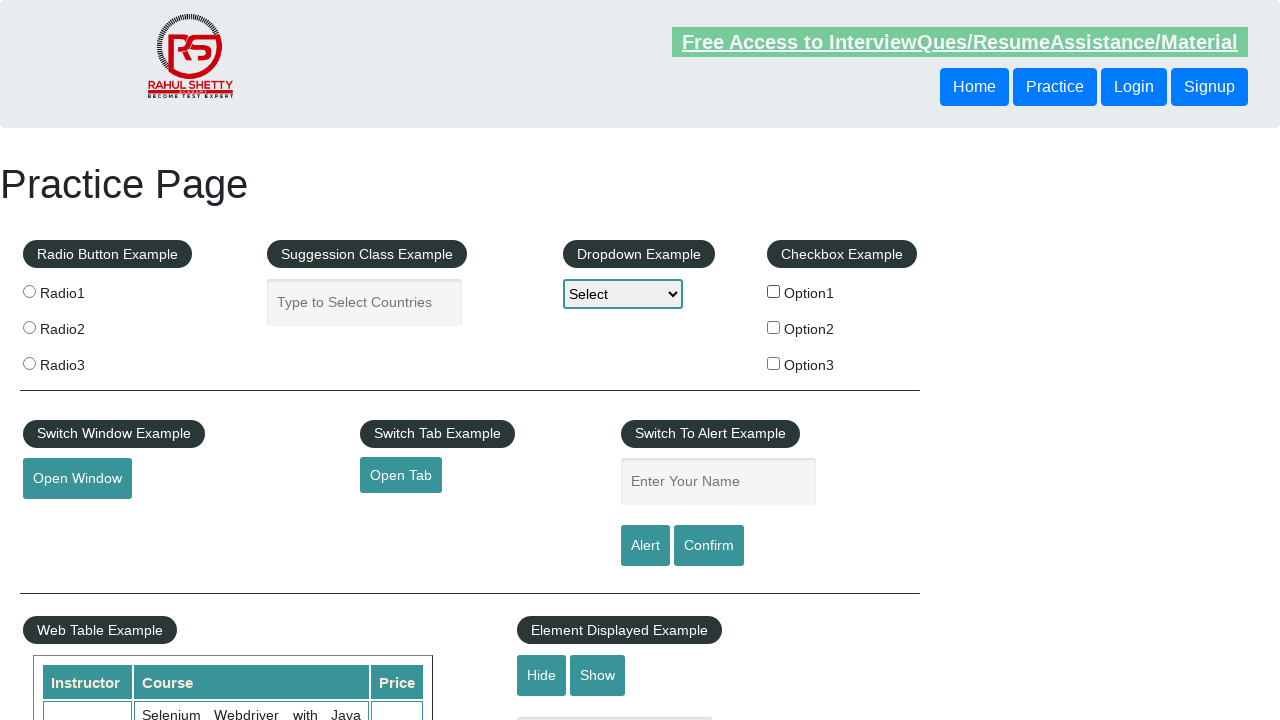